Tests JavaScript confirmation alert handling by clicking a button to trigger a confirmation dialog, accepting it, and verifying the result message is displayed correctly on the page.

Starting URL: http://the-internet.herokuapp.com/javascript_alerts

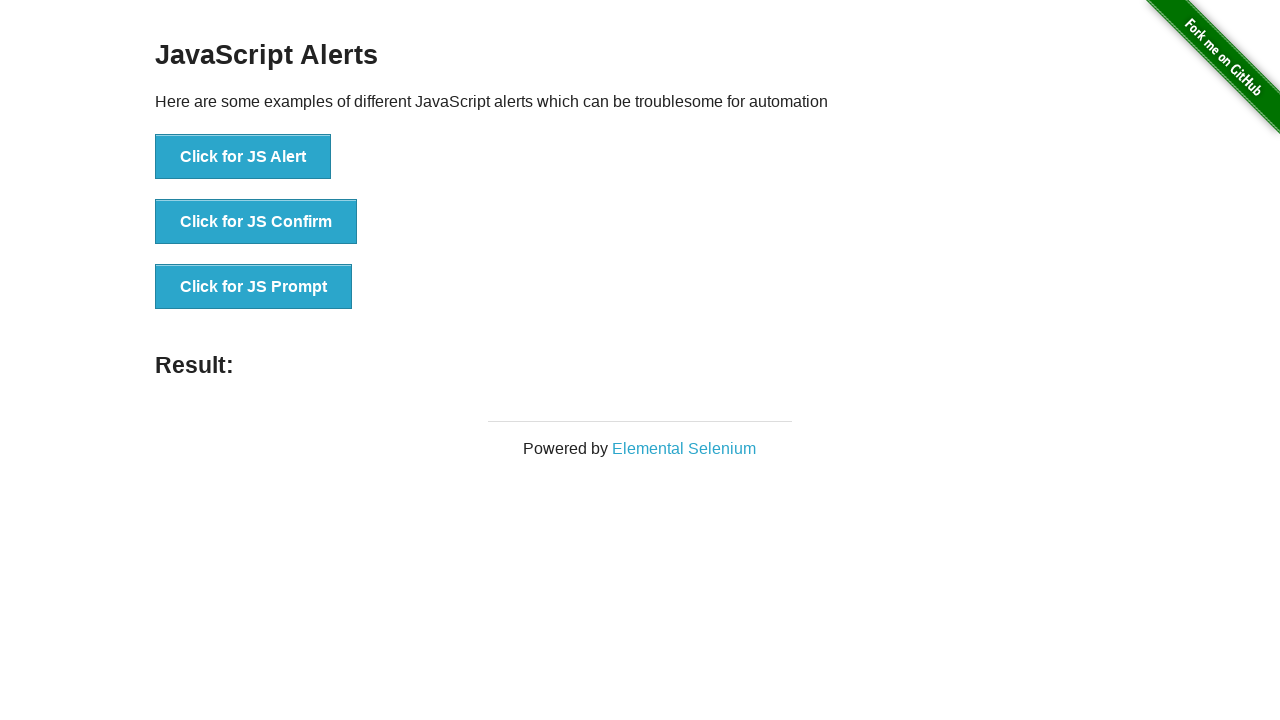

Set up dialog handler to automatically accept confirmation alerts
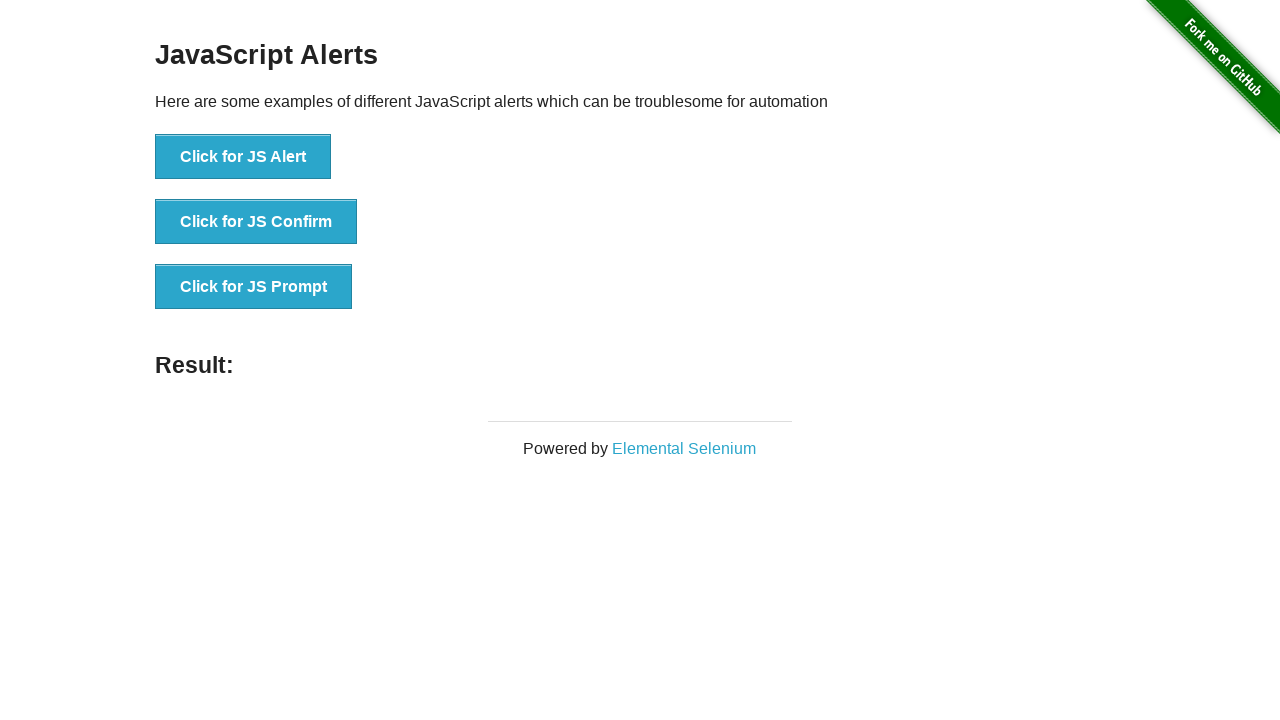

Clicked the second button to trigger JavaScript confirmation alert at (256, 222) on button >> nth=1
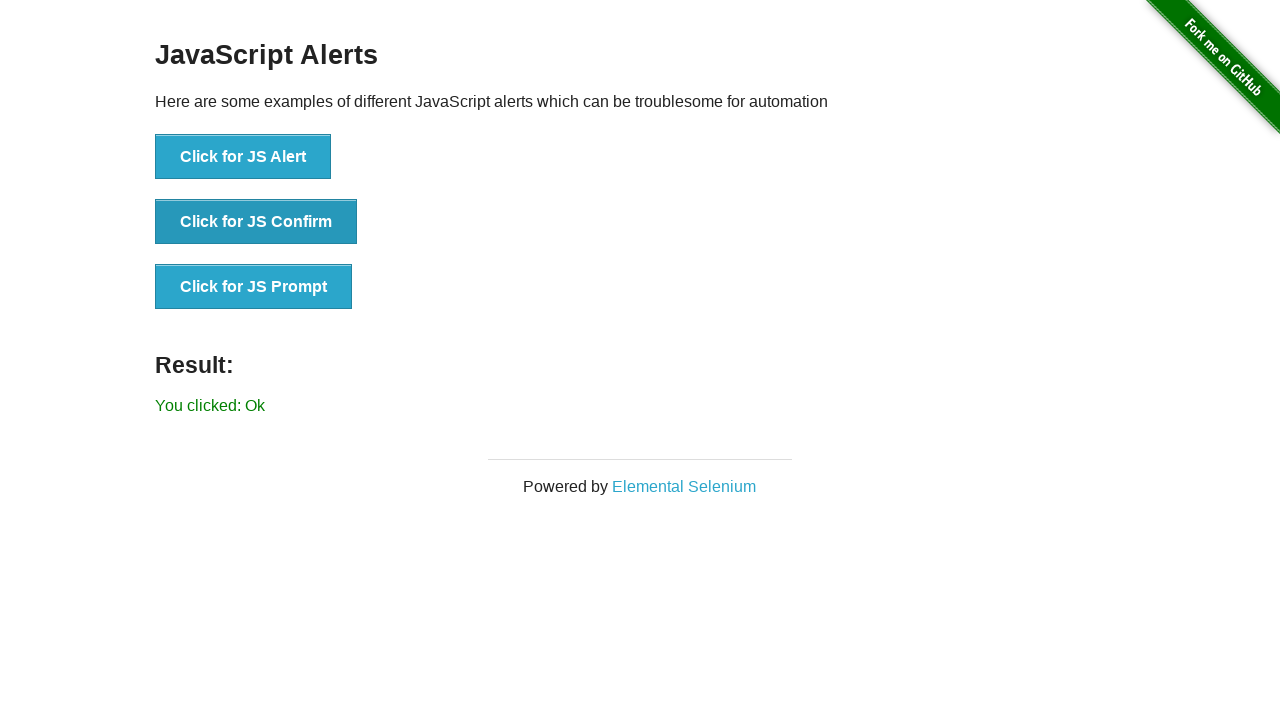

Result element appeared on page
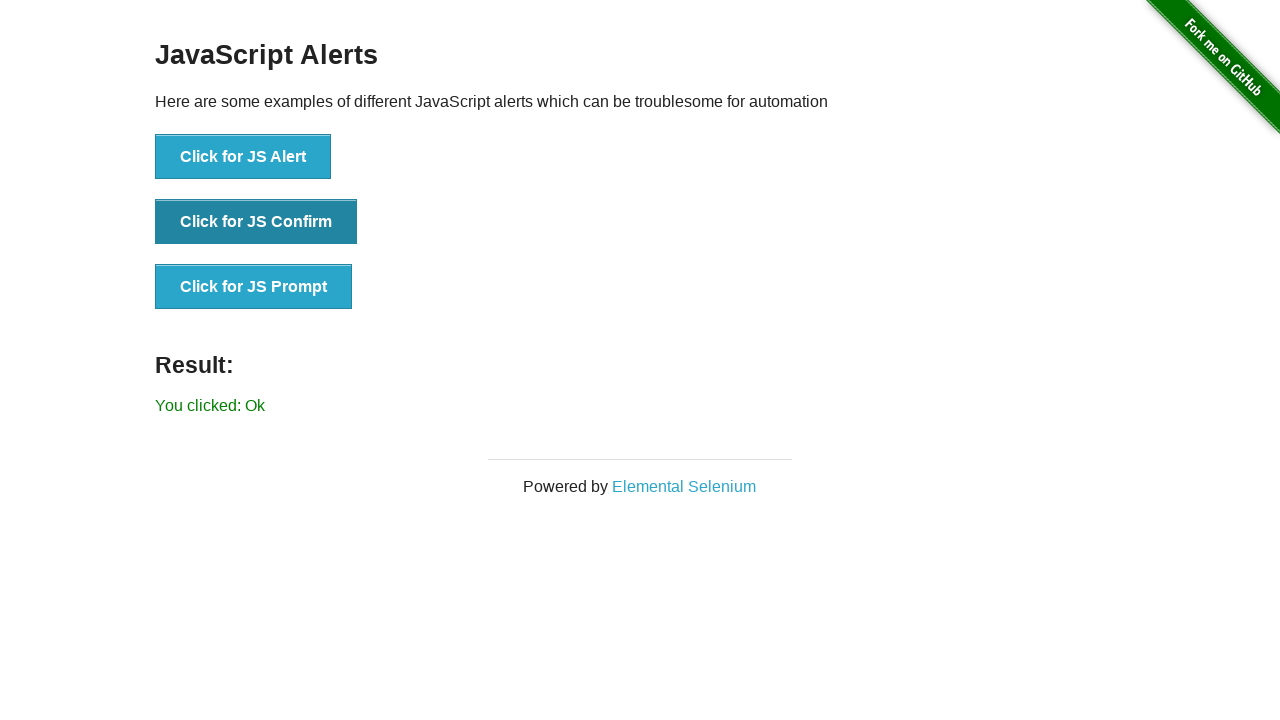

Retrieved result text content
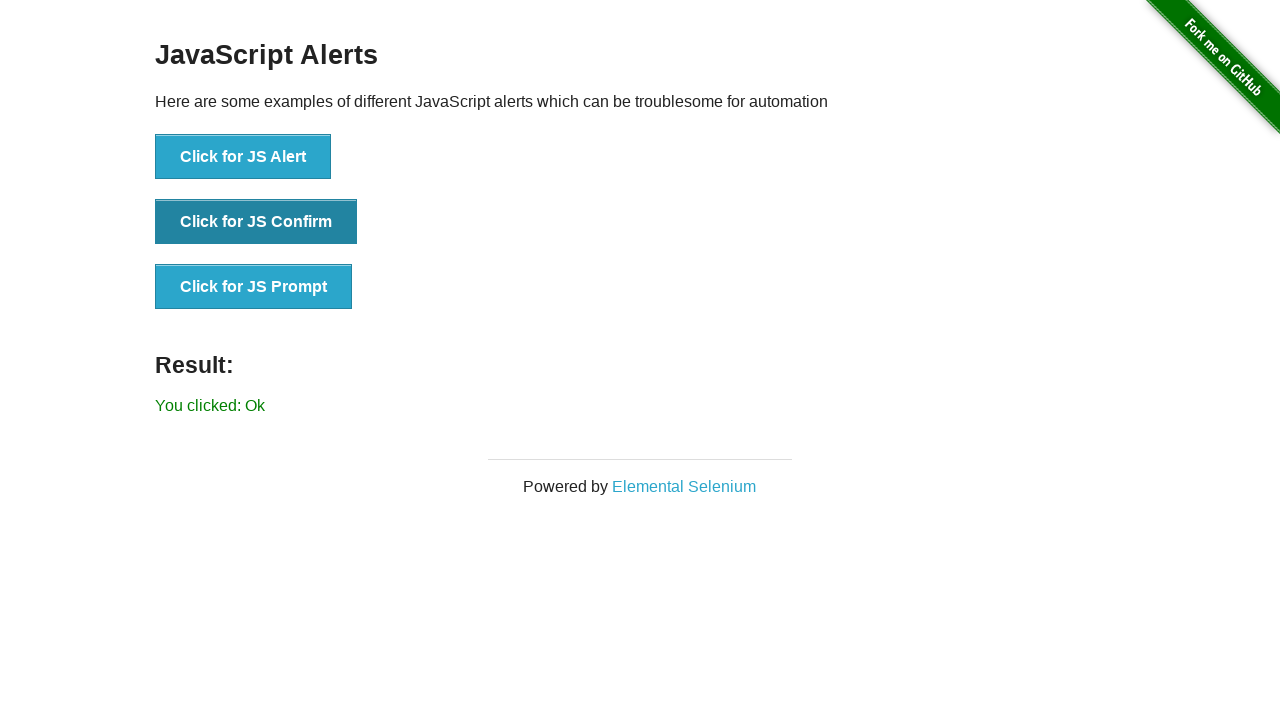

Verified result text displays 'You clicked: Ok' confirming alert was accepted
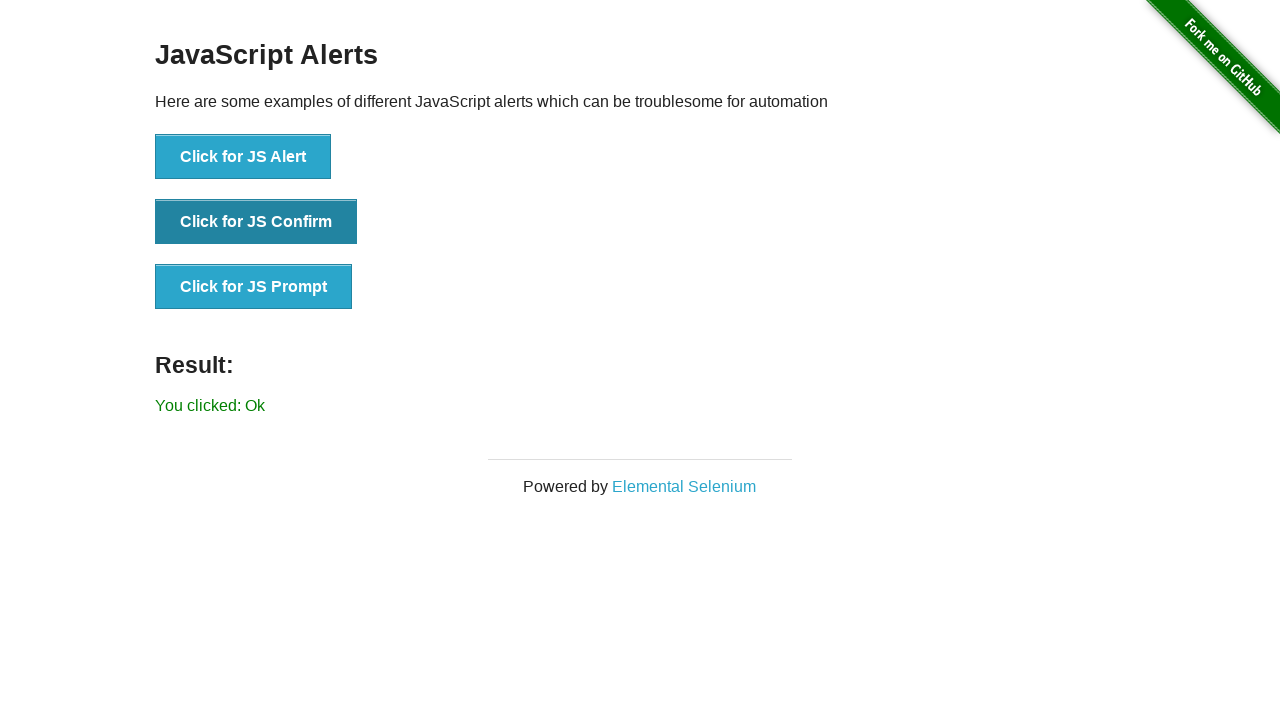

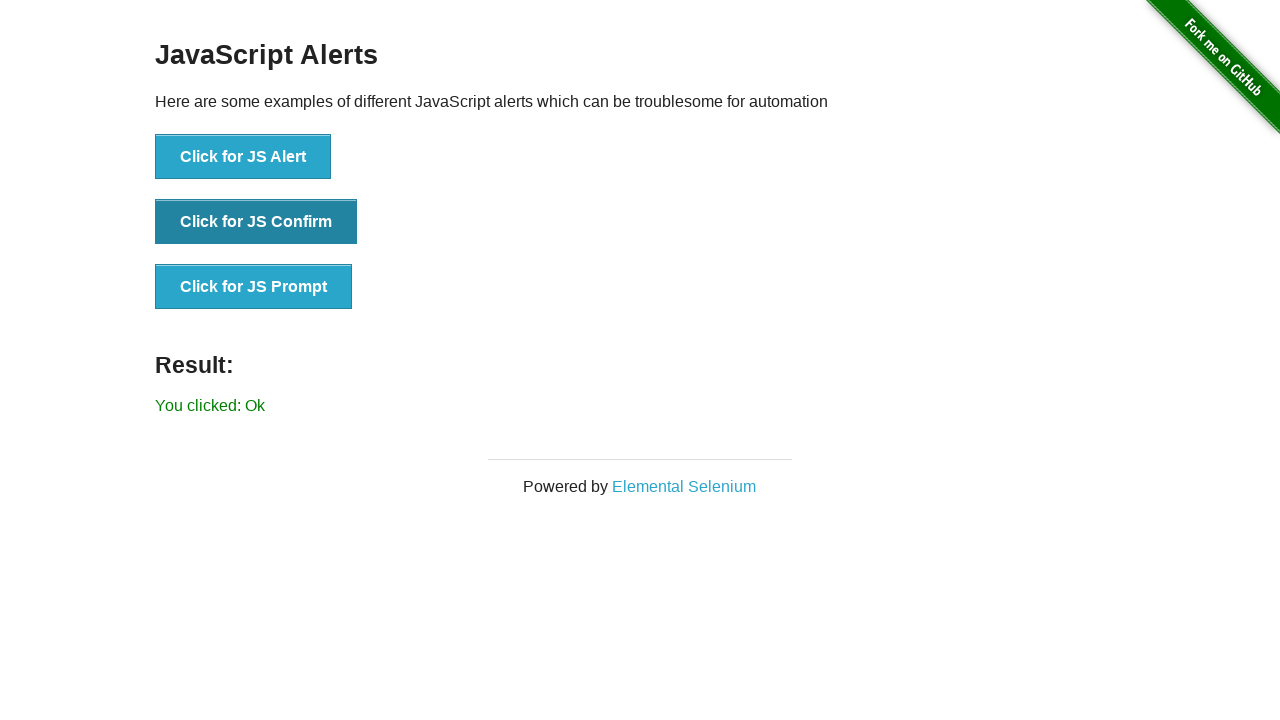